Tests dropdown select functionality by selecting options using different methods: by visible text, by index, and by value

Starting URL: https://v1.training-support.net/selenium/selects

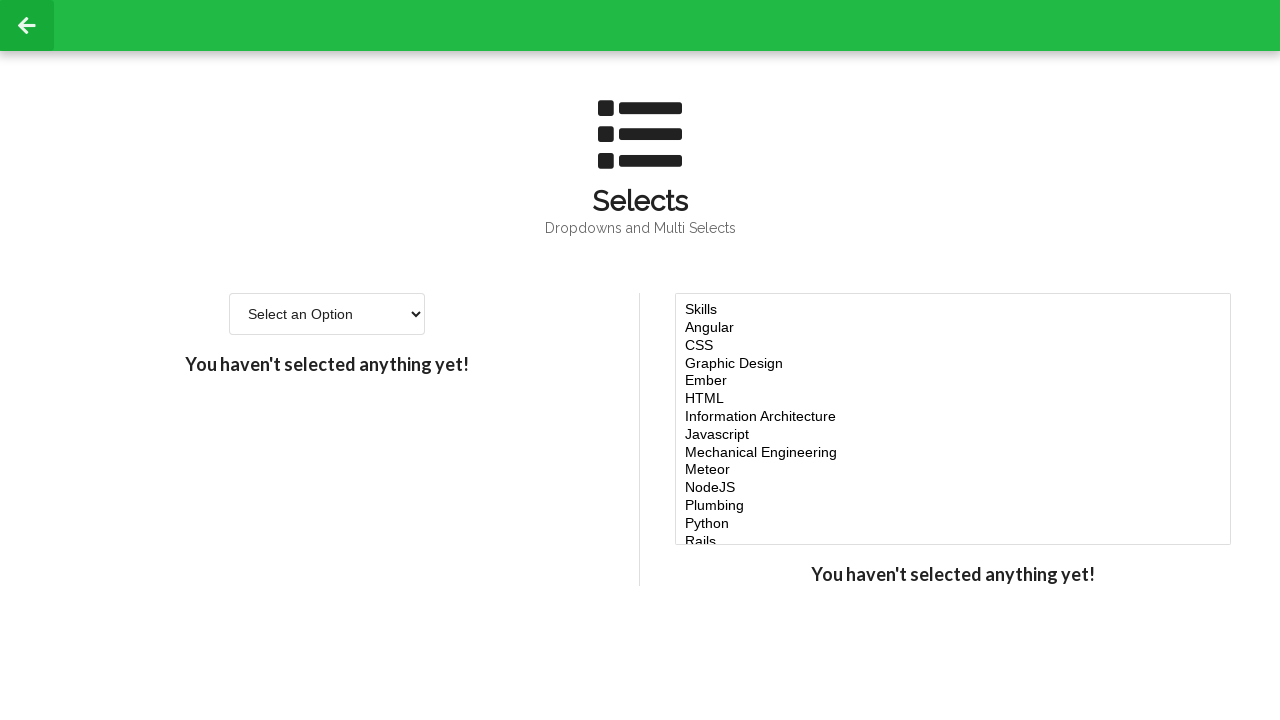

Selected 'Option 2' from dropdown by visible text on #single-select
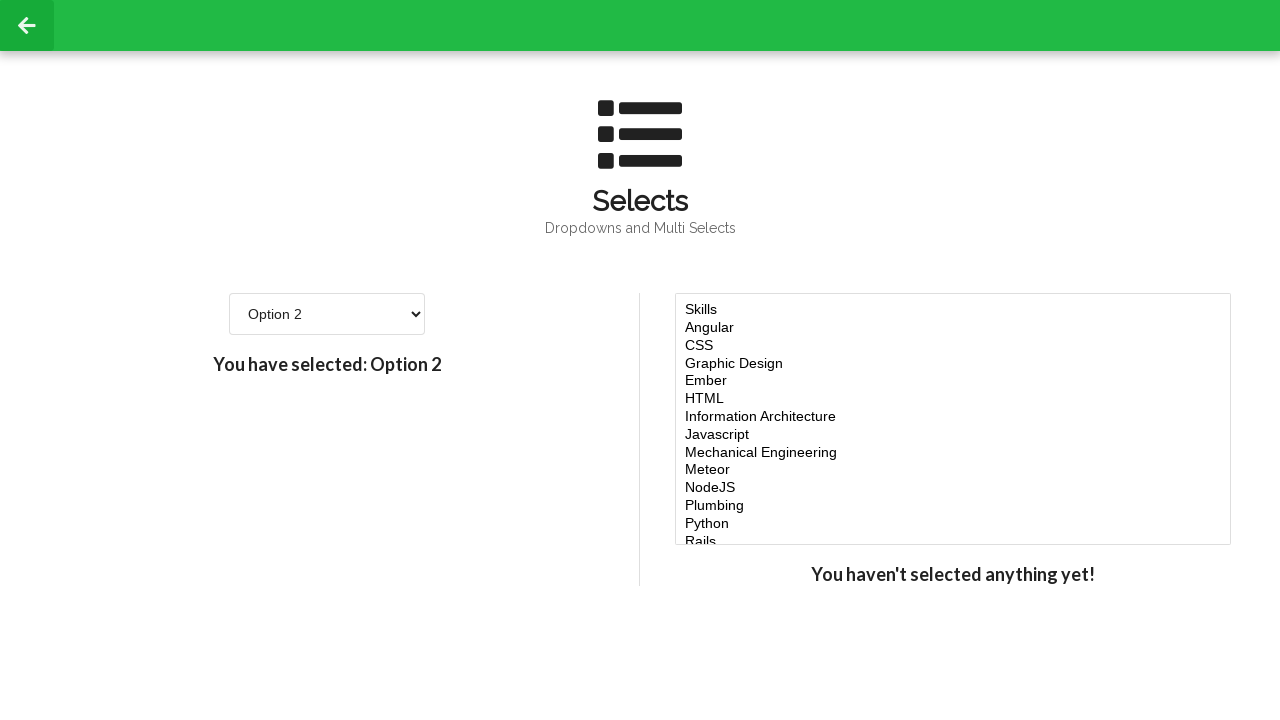

Selected option at index 2 (third option) from dropdown on #single-select
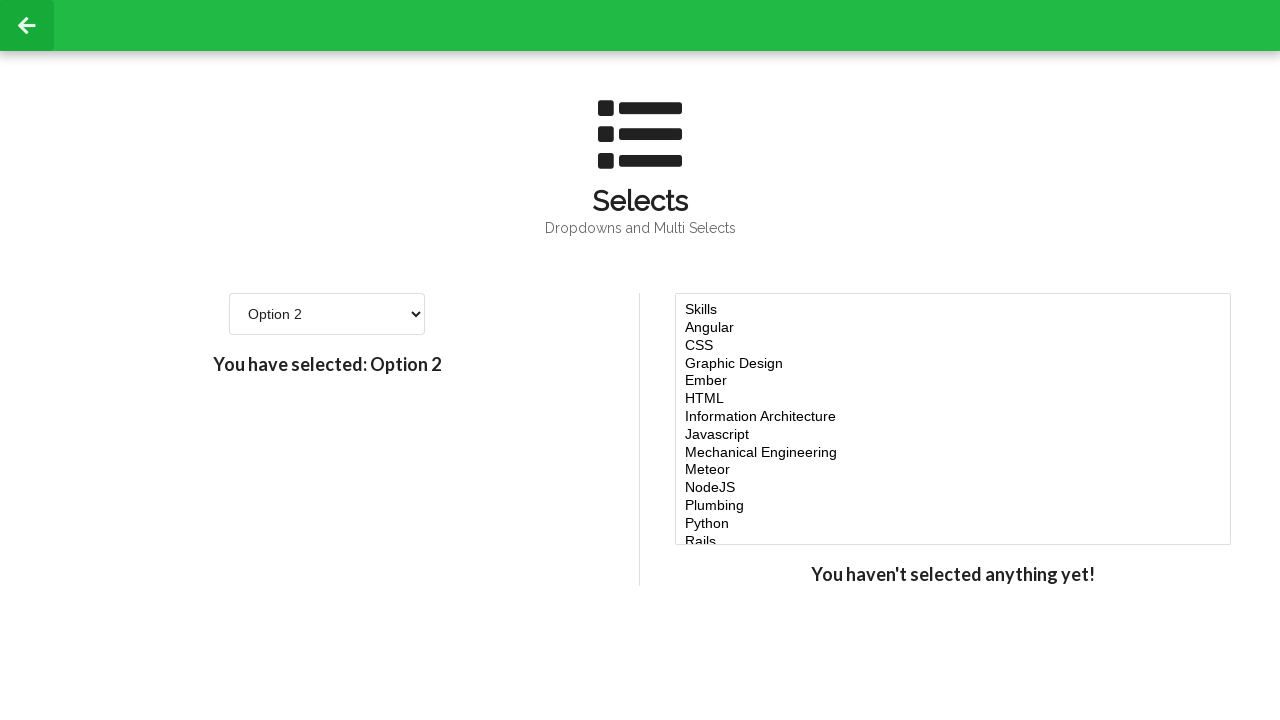

Selected option with value '4' from dropdown on #single-select
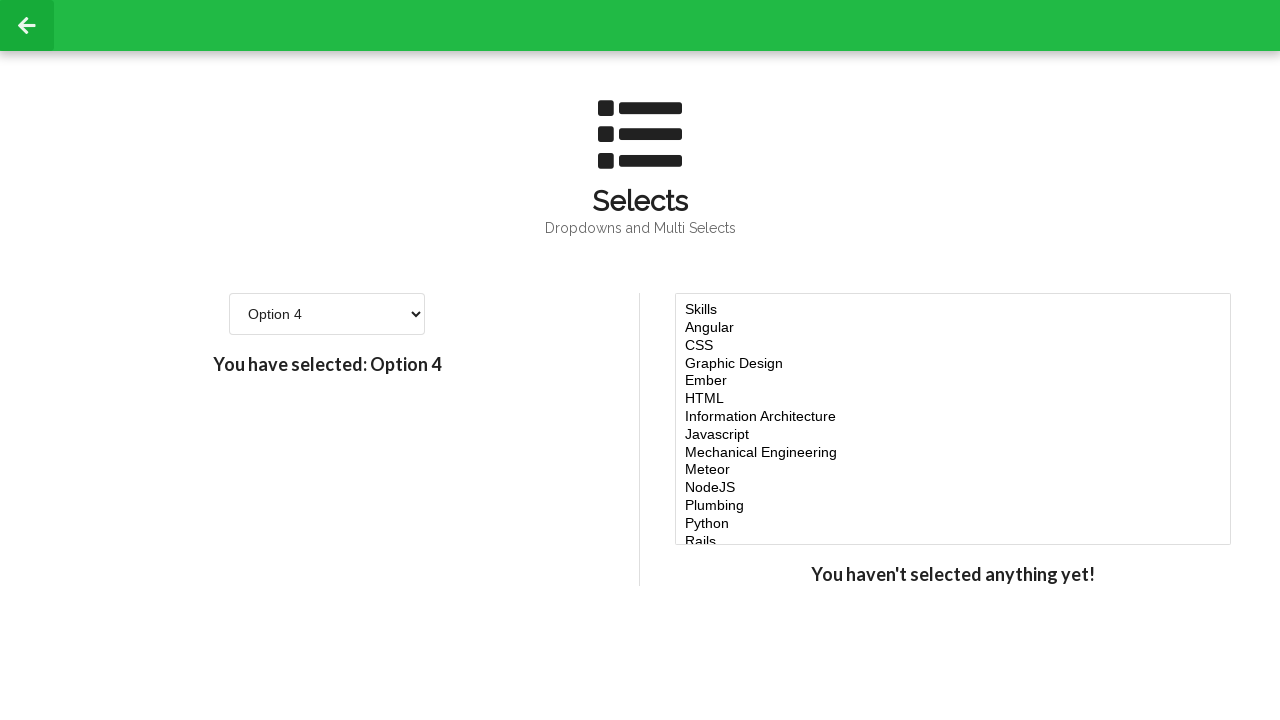

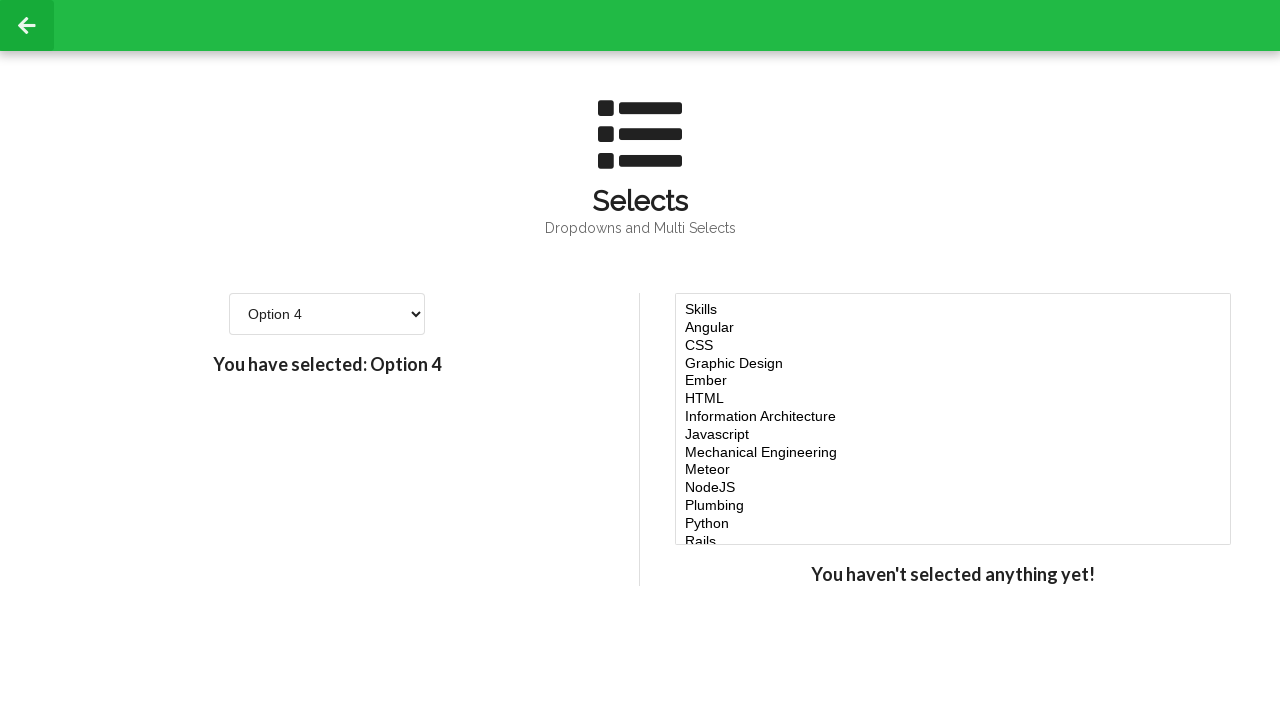